Tests handling of stale element references by filling a text field, refreshing the page, relocating the element, and interacting with it again

Starting URL: https://testautomationpractice.blogspot.com/

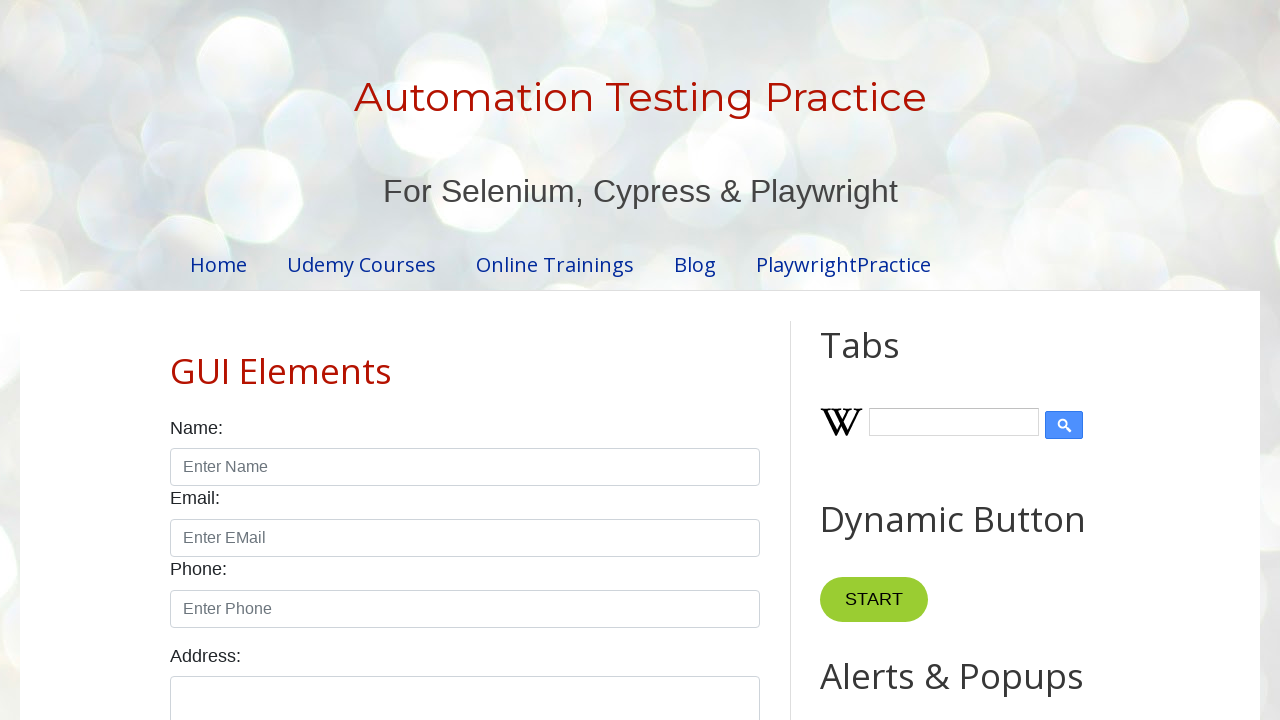

Filled name field with 'Vivek Sirsath' on #name
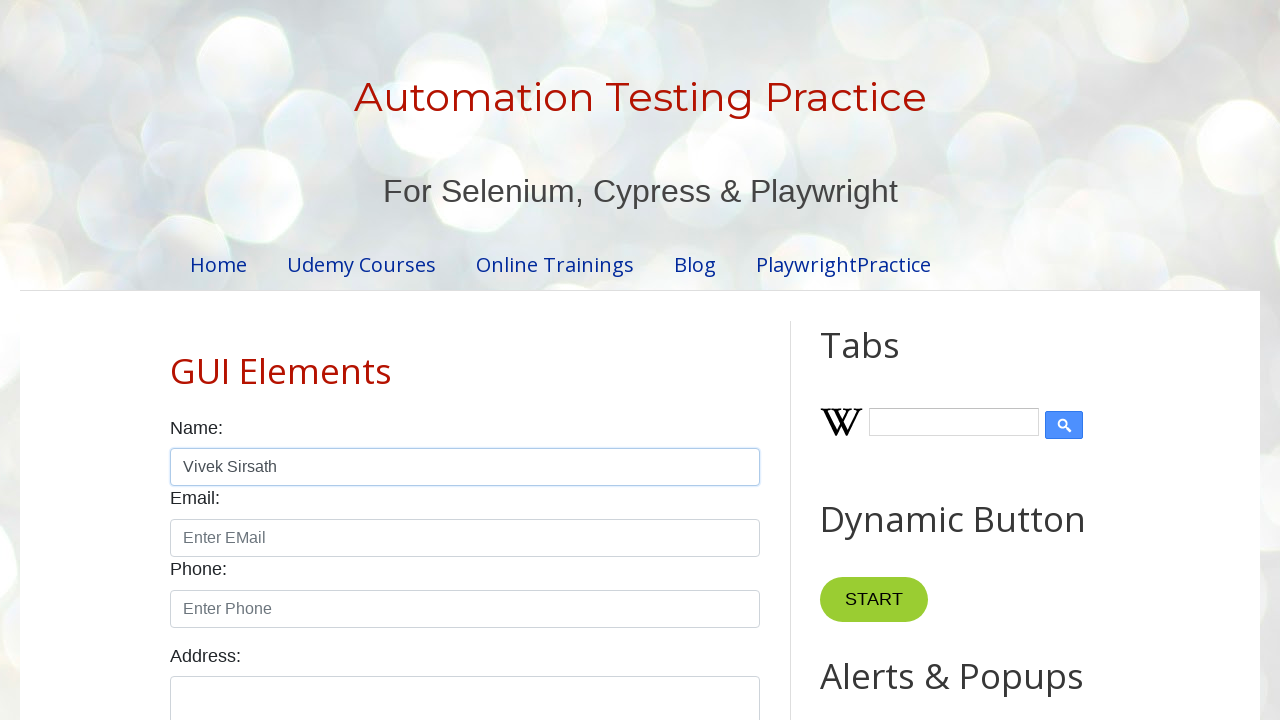

Reloaded page to make elements stale
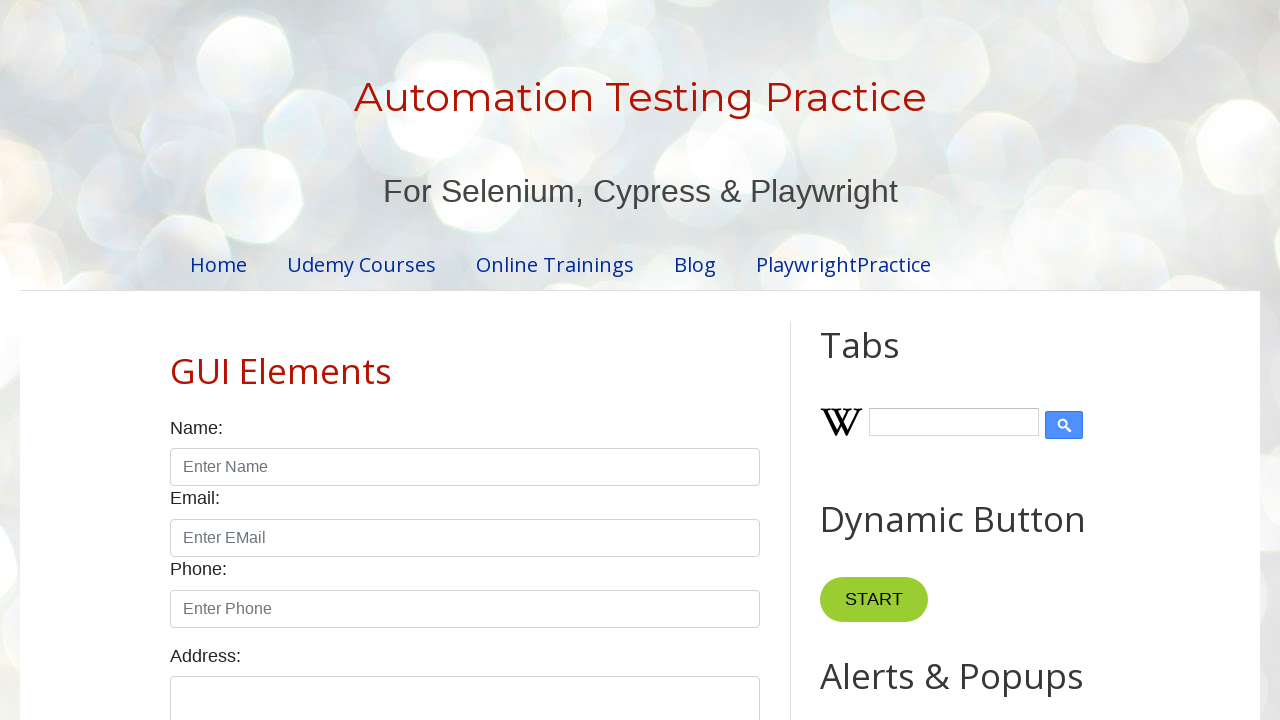

Waited for page to reach networkidle state
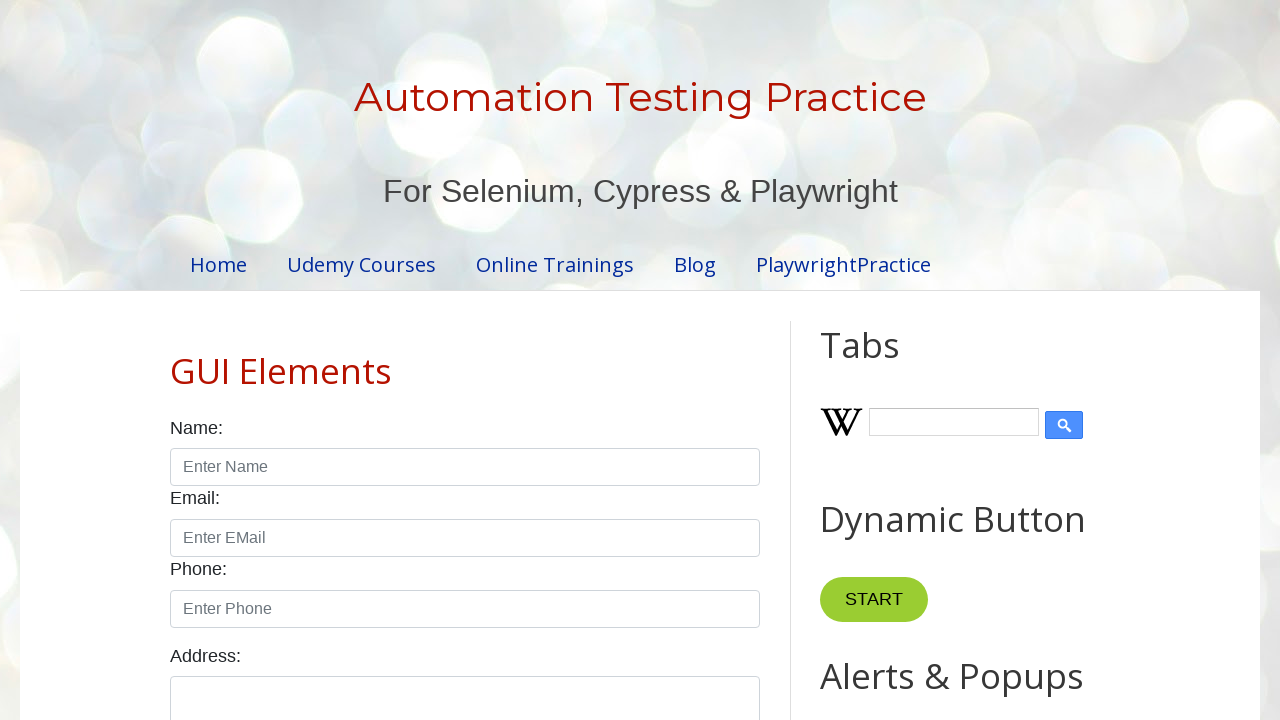

Re-located and filled name field with 'Ishita Shirsath' after page refresh on #name
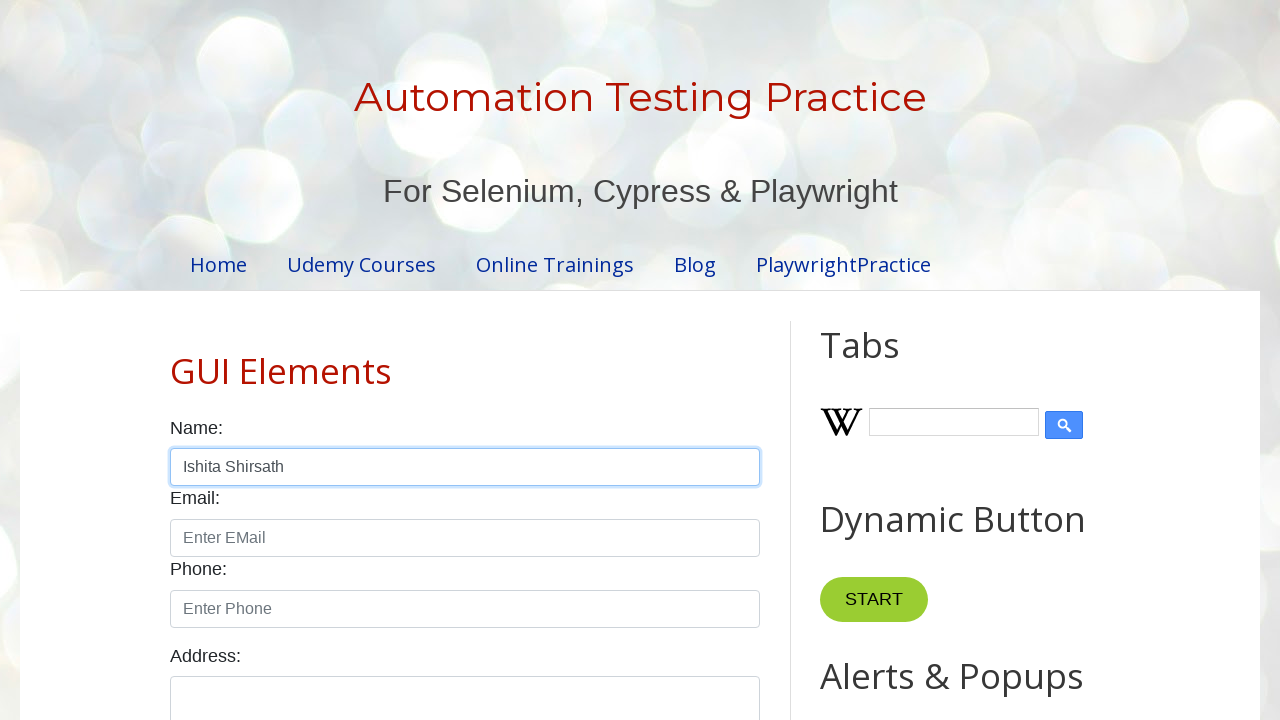

Cleared the name field on #name
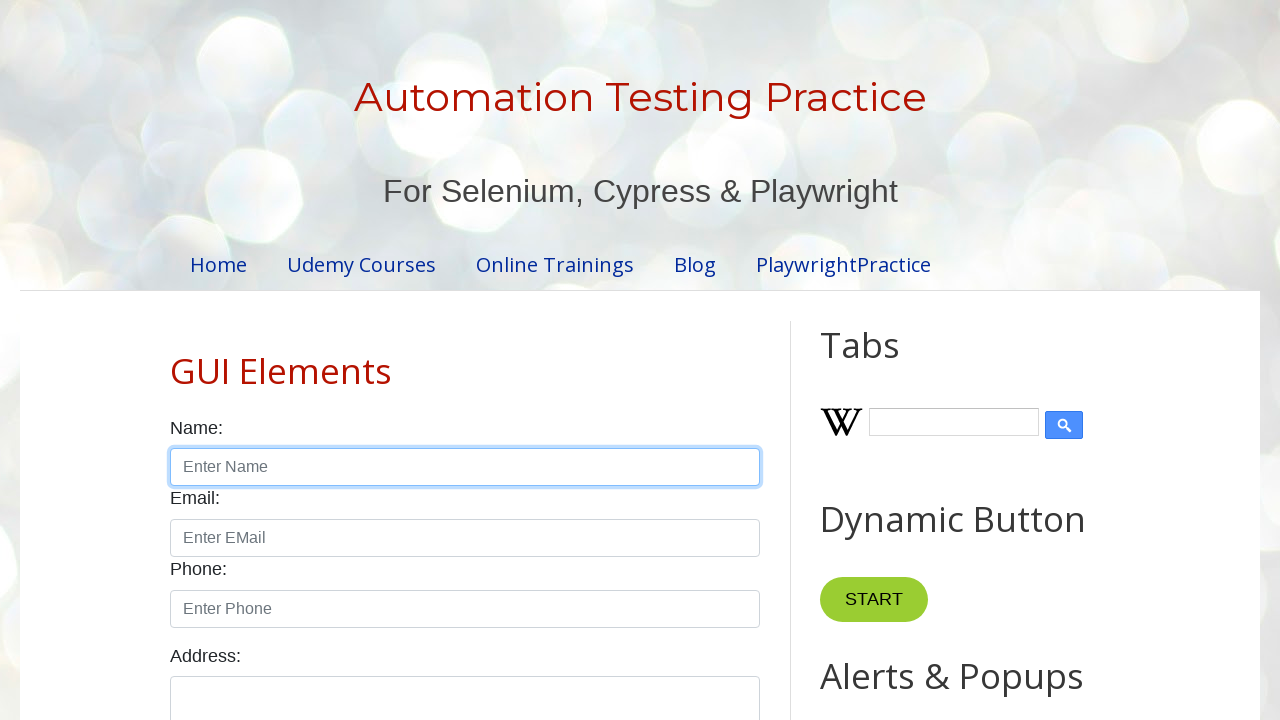

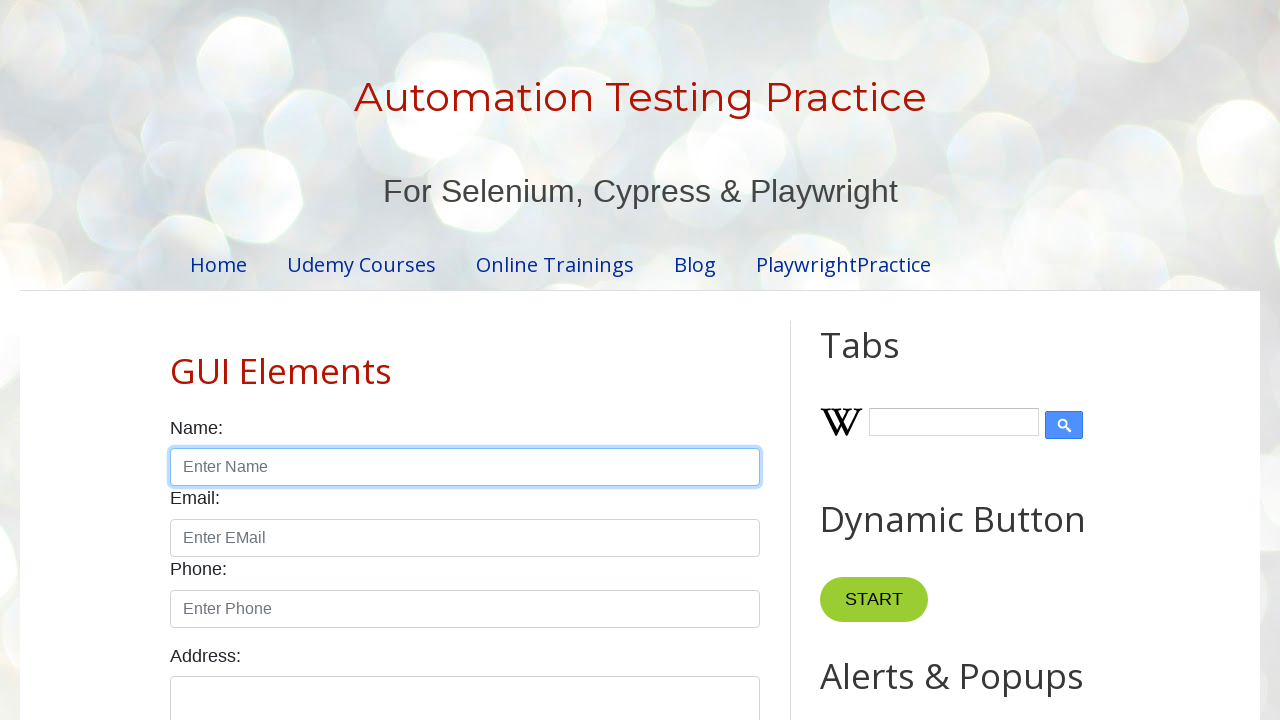